Tests navigation of Houston traffic camera website by clicking through highway selection buttons and verifying camera options are displayed in the dropdown.

Starting URL: http://traffic.houstontranstar.org/cctv/txdot/txdot_regional_cameras.html?rd=FM-105

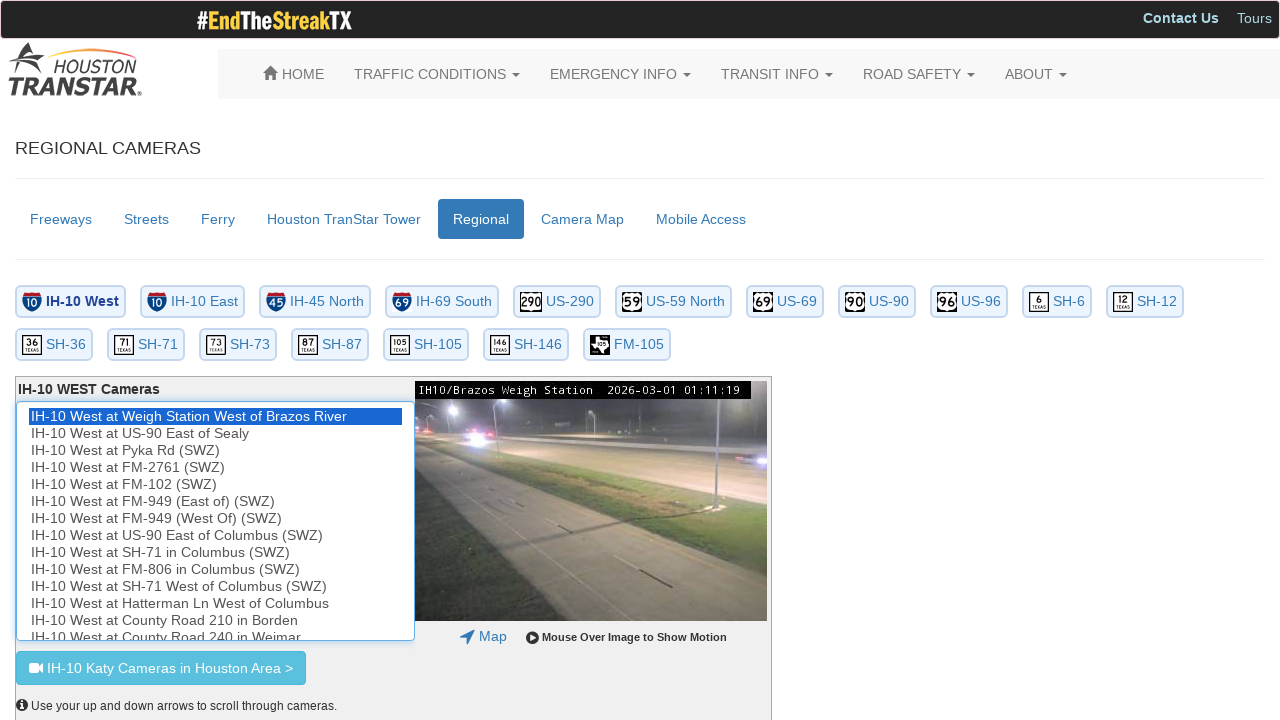

Waited 2 seconds for page to load
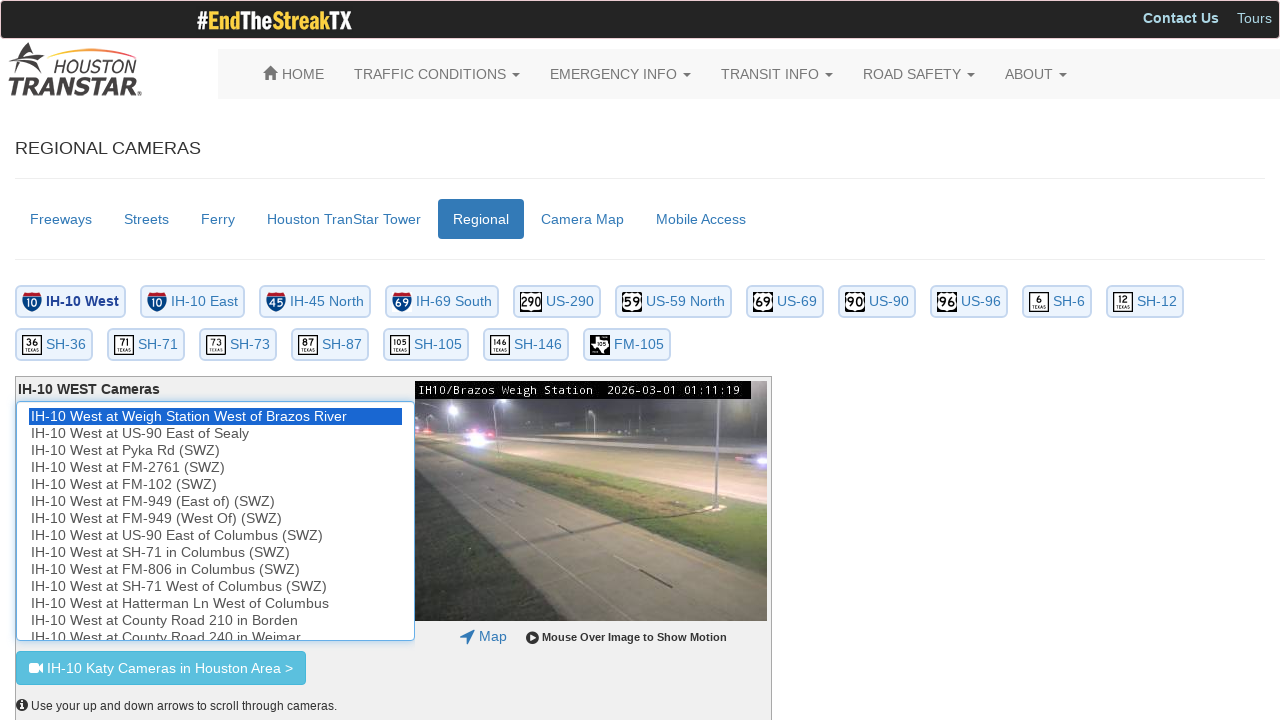

Highway selection buttons became visible
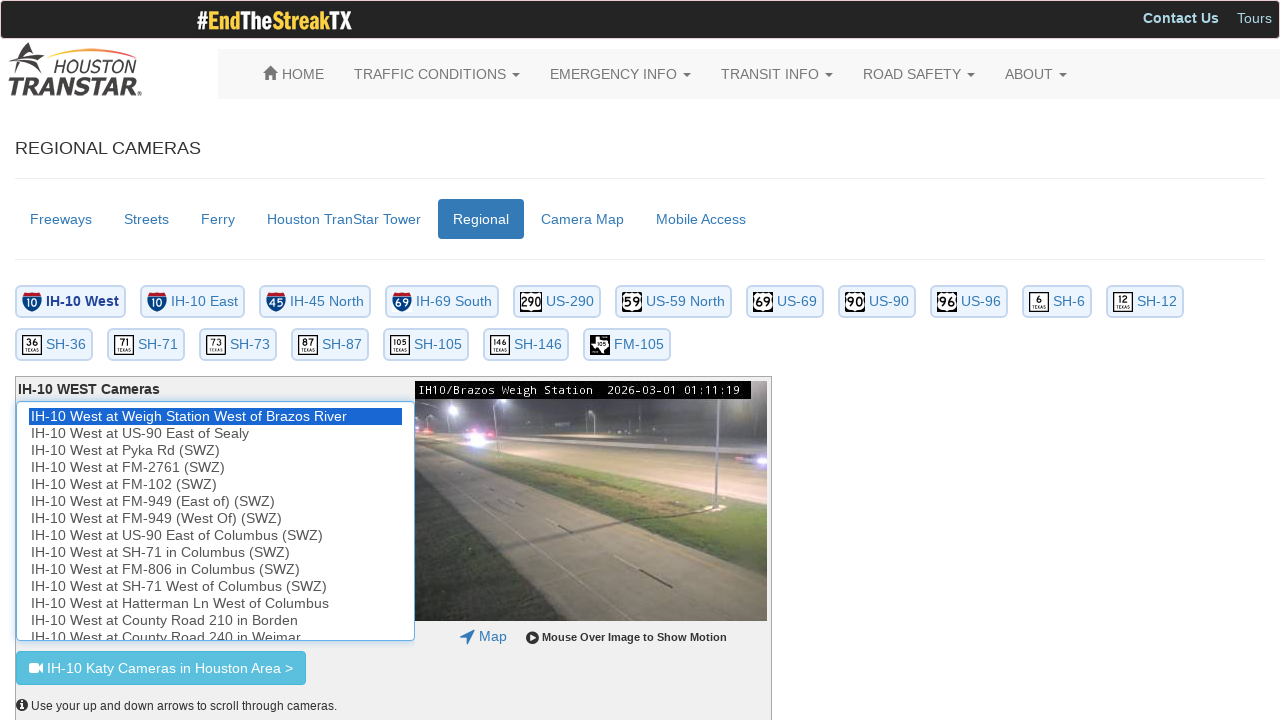

Found 18 highway buttons
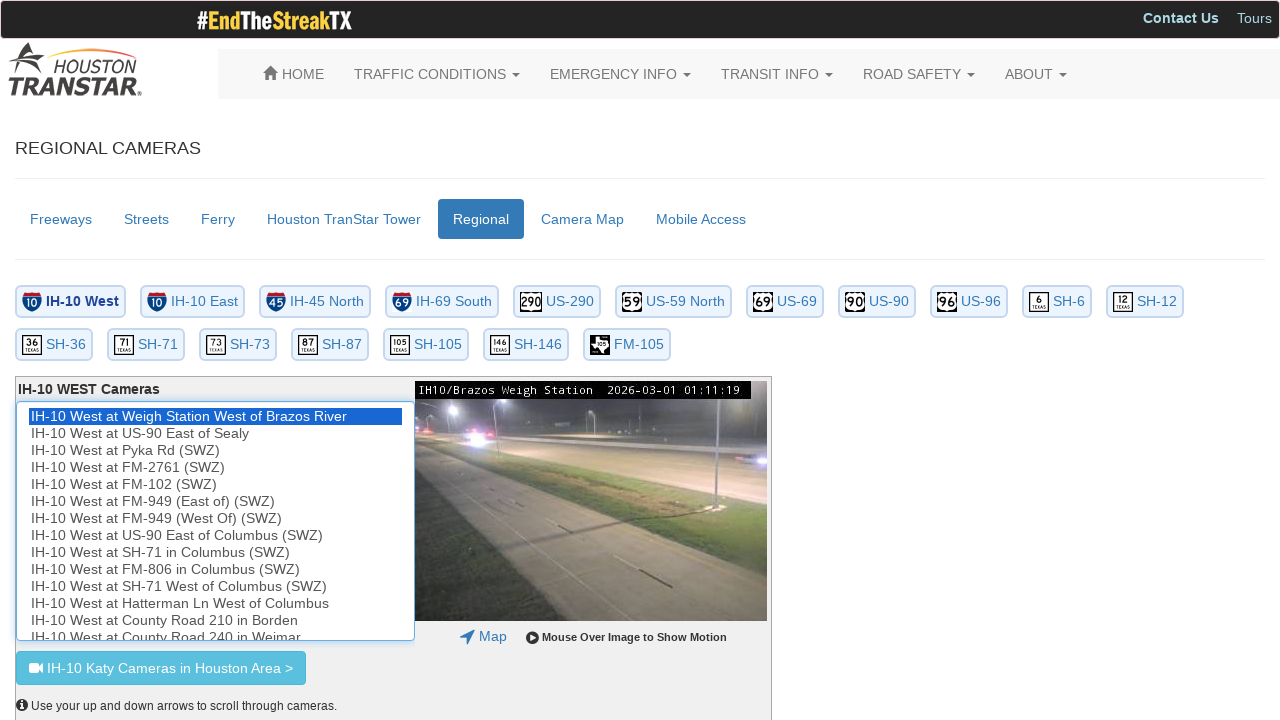

Clicked first highway button at (70, 301) on .roadbut.img-rounded >> nth=0
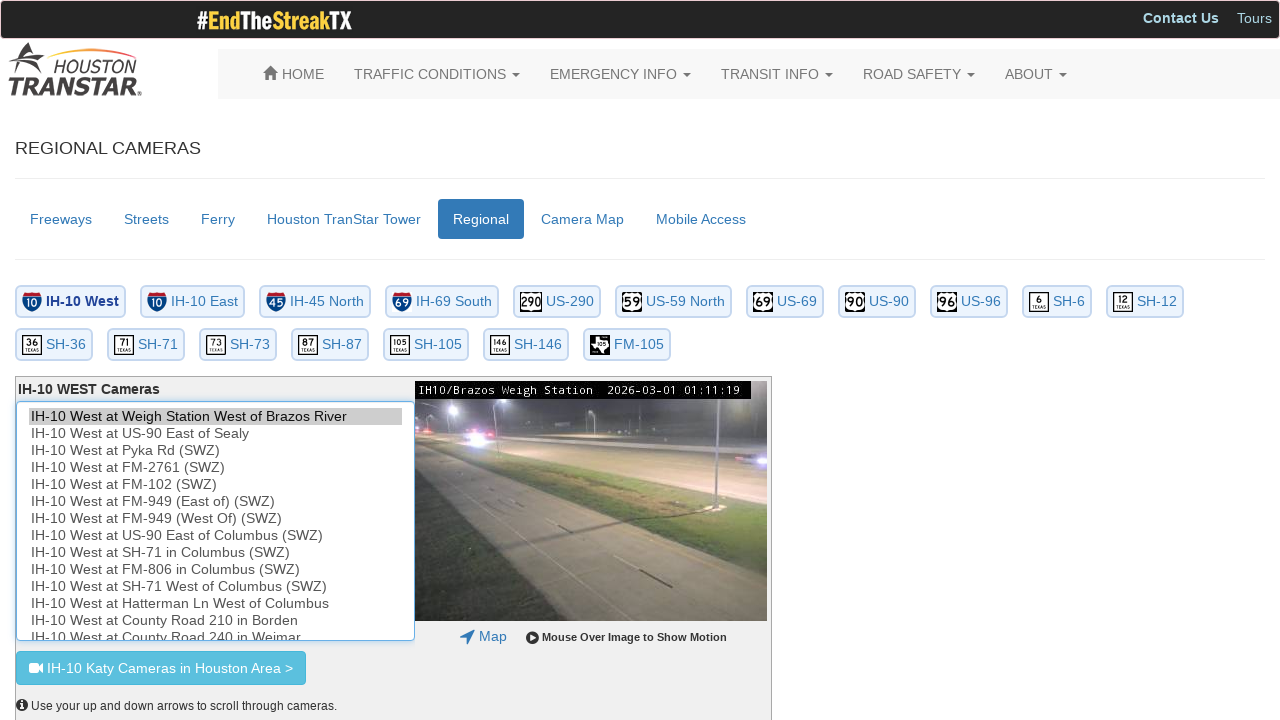

Waited 1 second for camera options to load
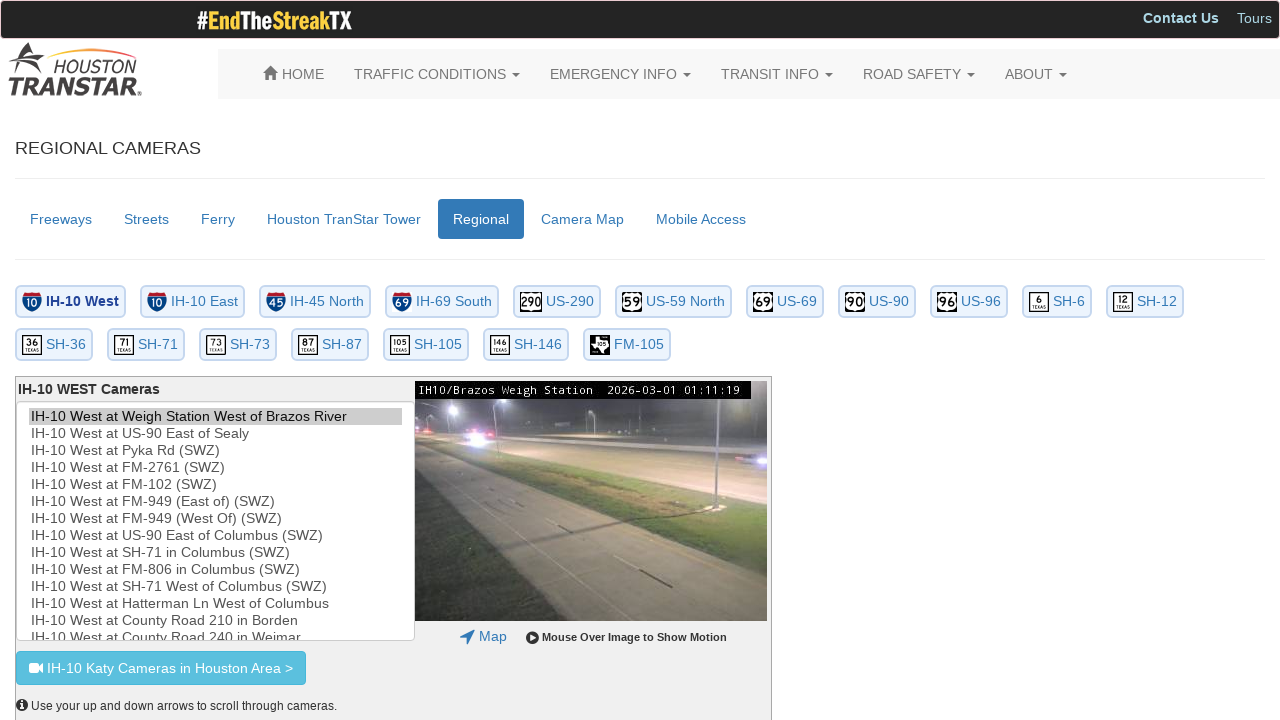

Camera options appeared in dropdown for first highway
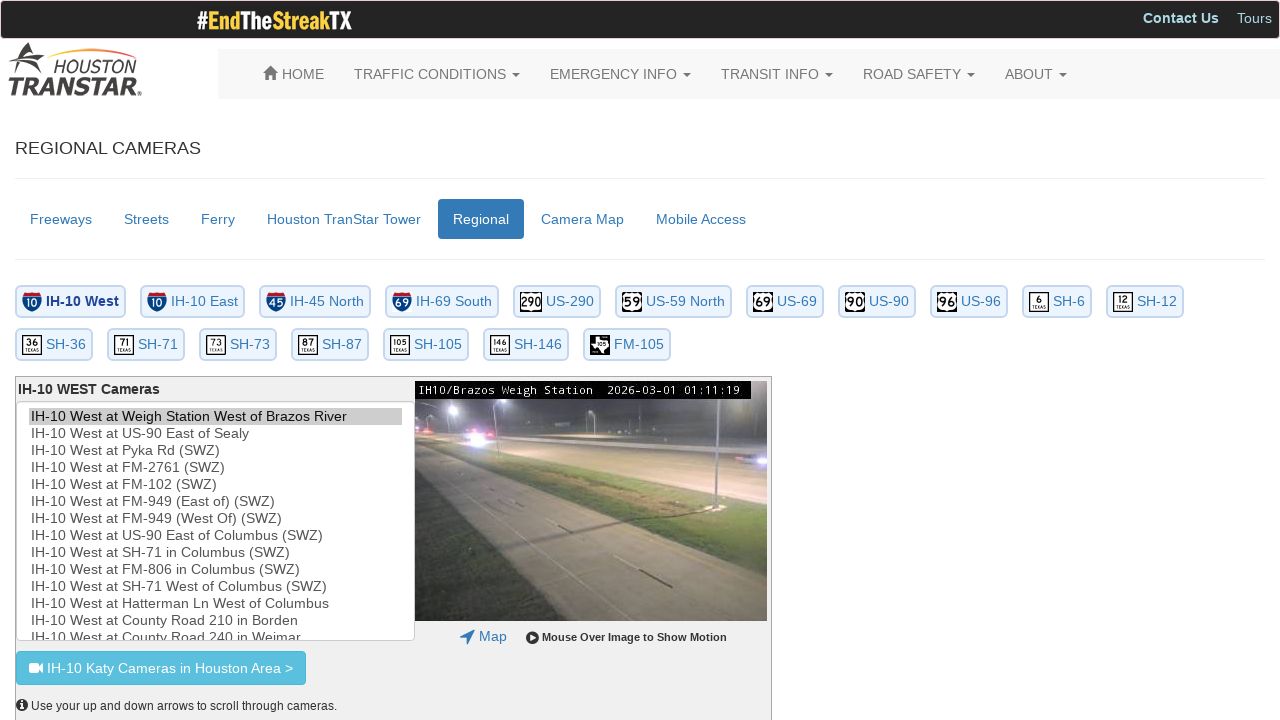

Clicked second highway button at (192, 301) on .roadbut.img-rounded >> nth=1
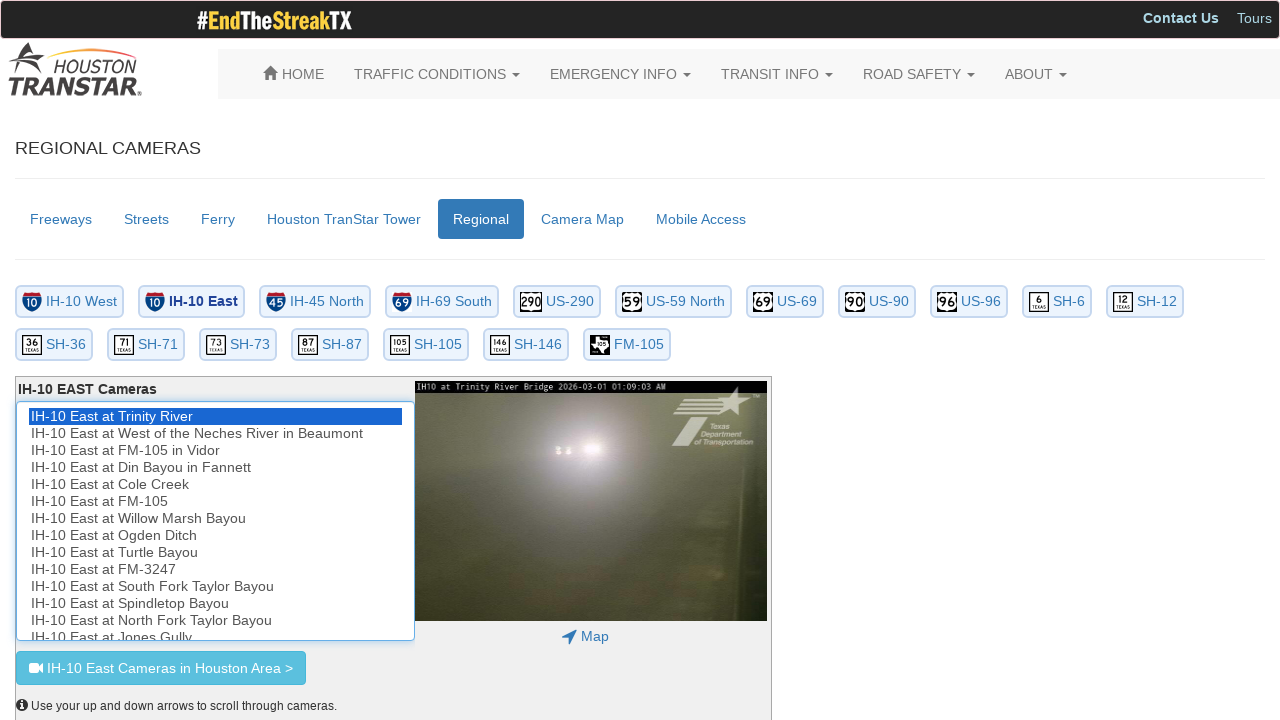

Waited 1 second for camera options to load
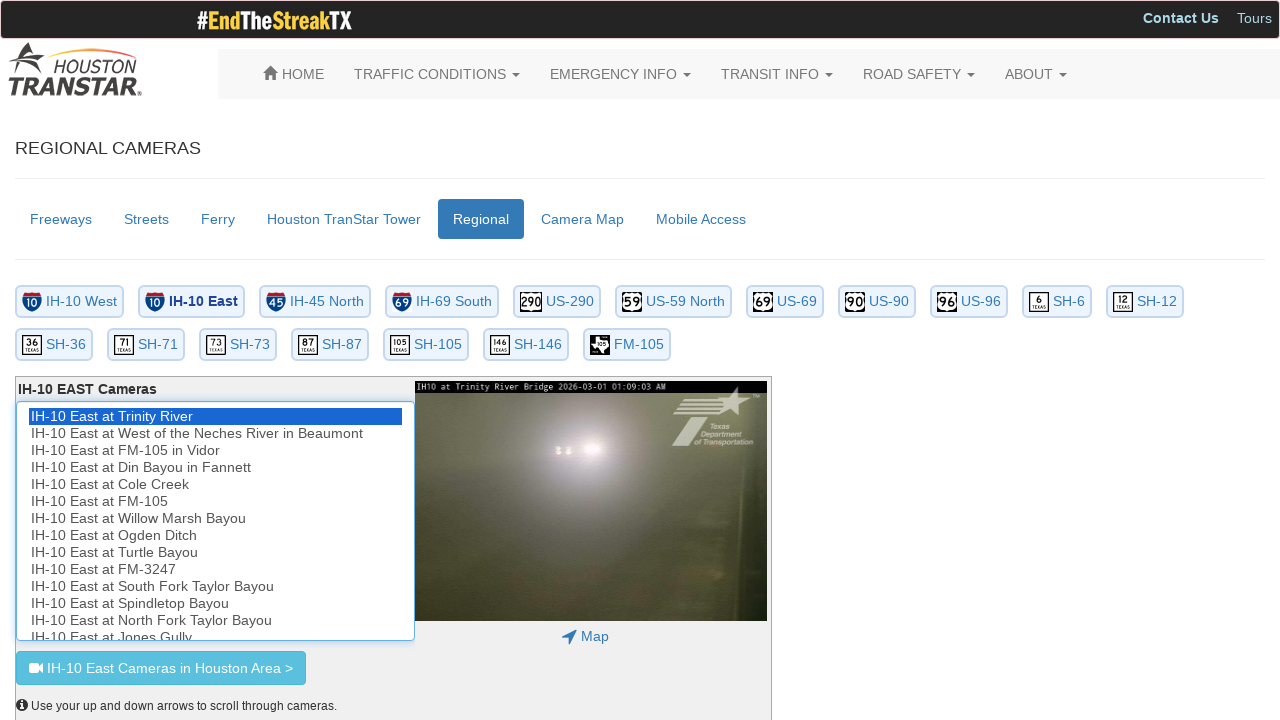

Camera options appeared in dropdown for second highway
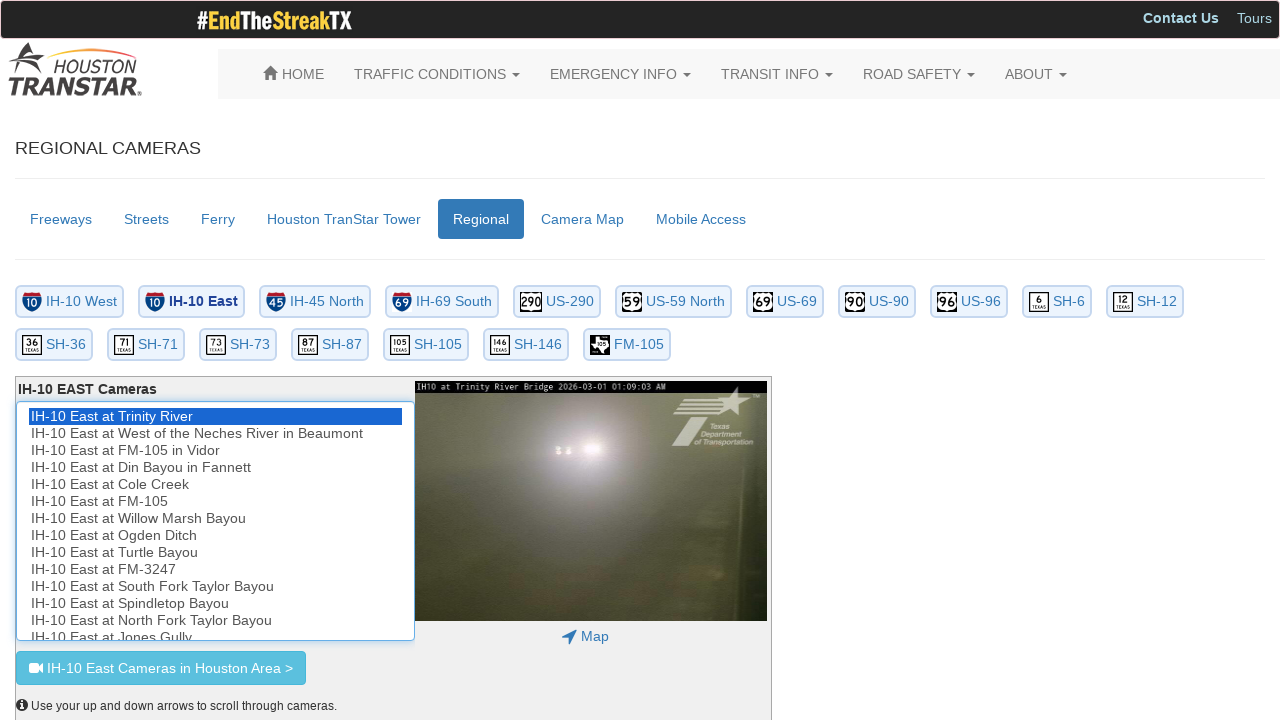

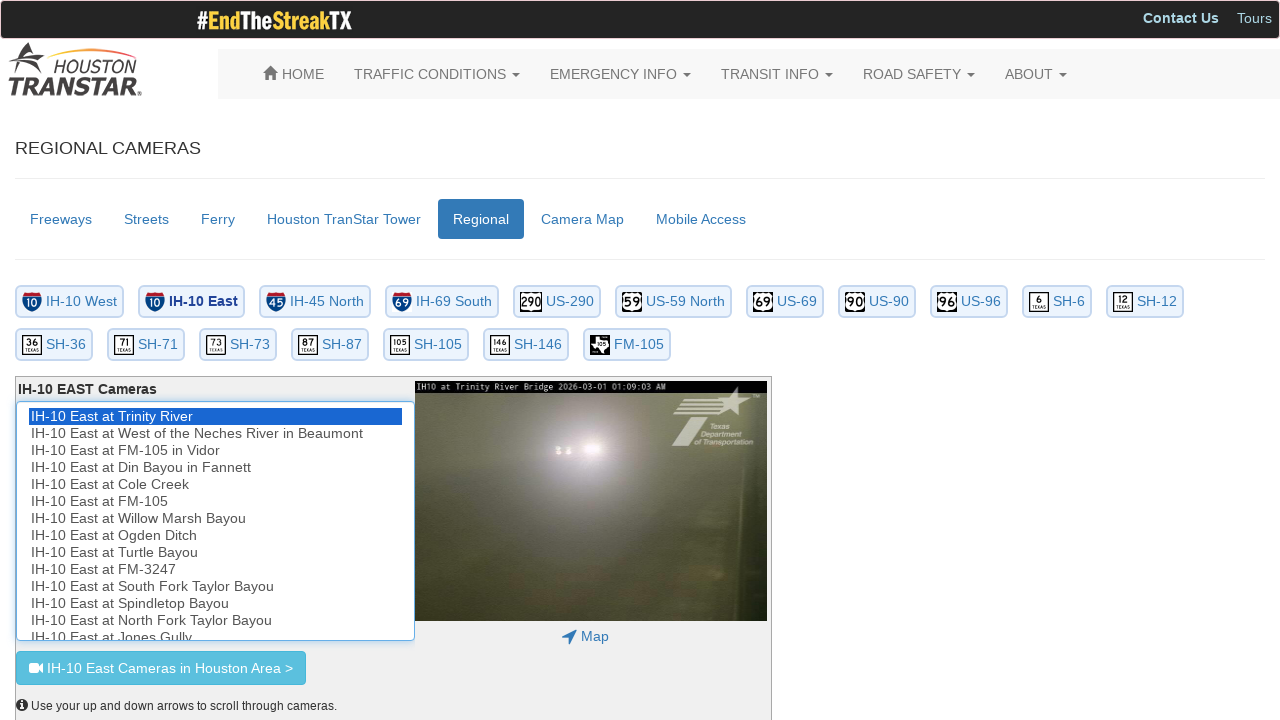